Tests the Portfolio Simulator V3 workflow by entering a natural language goal, waiting for AI-generated strategies, selecting a strategy, and testing the share functionality.

Starting URL: https://frameworkrealestatesolutions.com/portfolio-simulator-v3.html

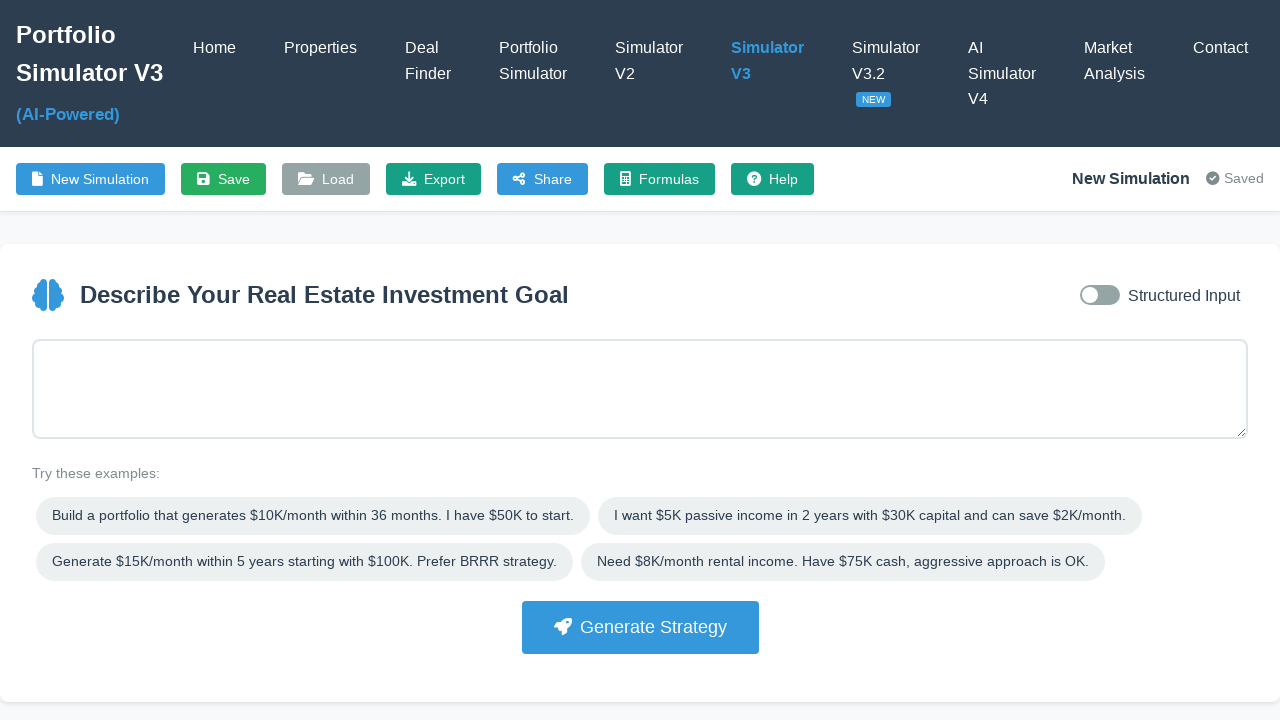

Filled goal input with investment parameters: Build $5K monthly income in 24 months with $50K starting capital on #goalInput
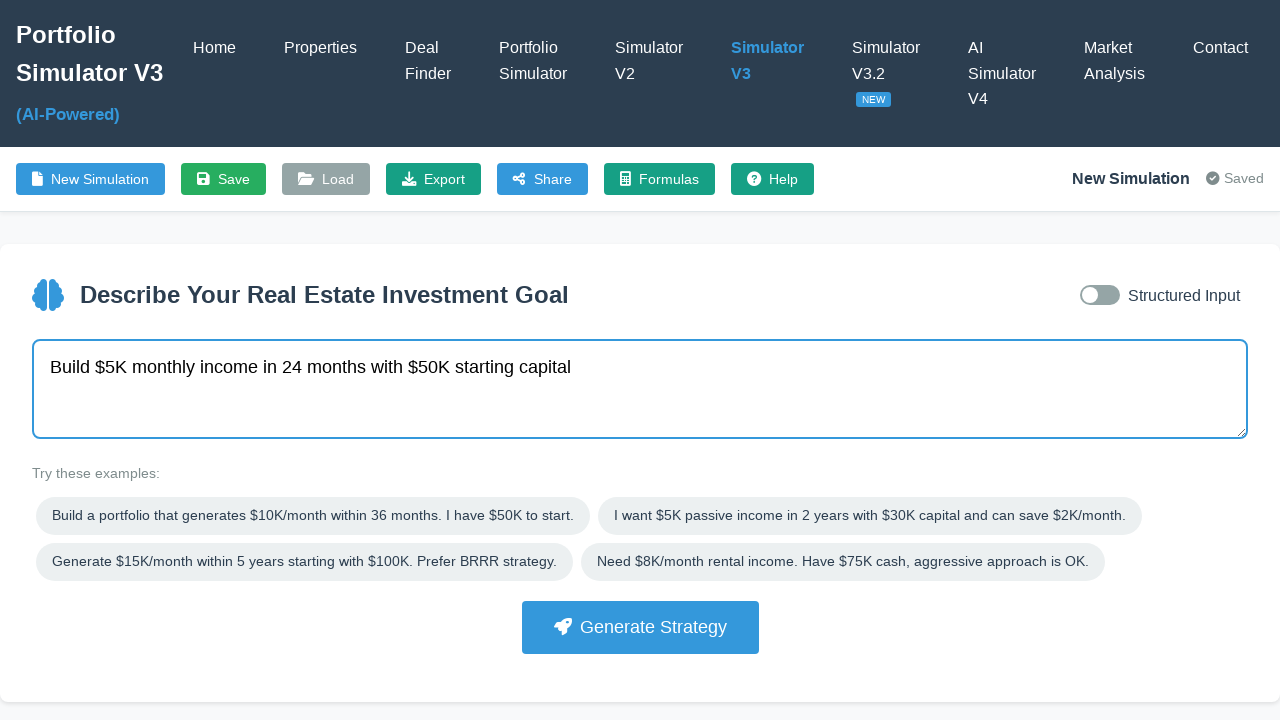

Clicked Generate Strategy button at (640, 627) on button:has-text("Generate Strategy")
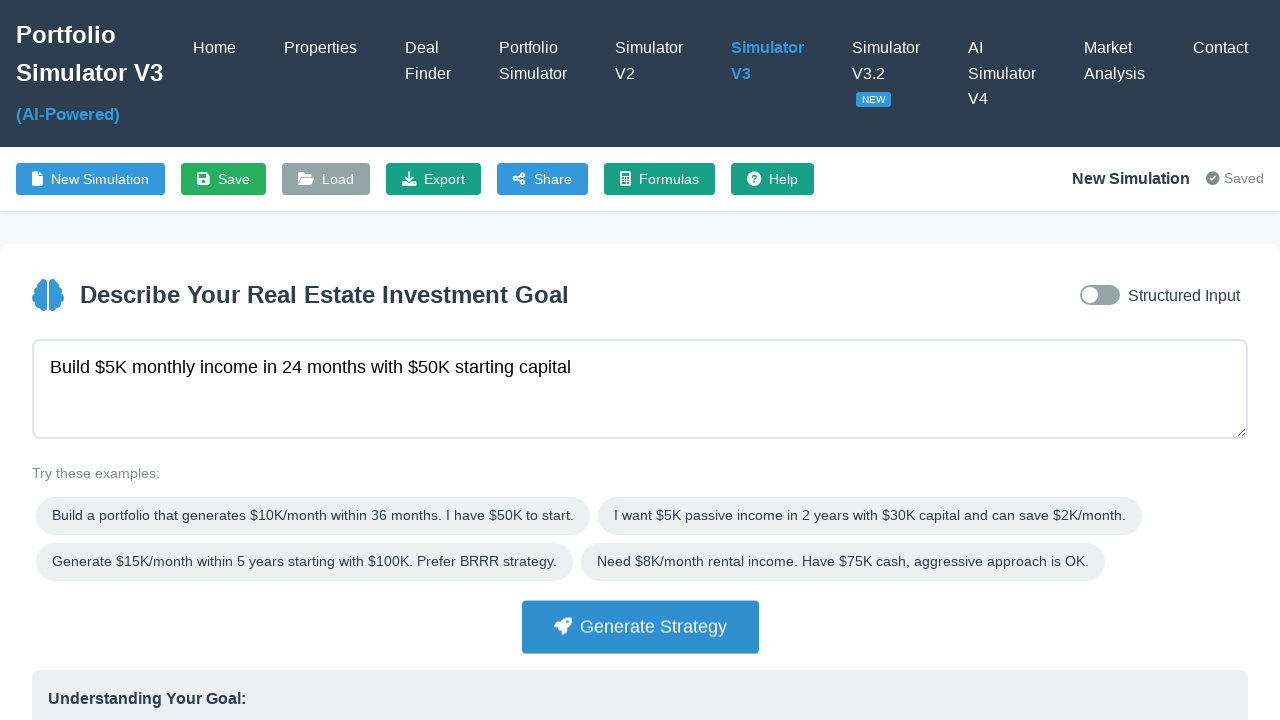

AI-generated strategy cards loaded
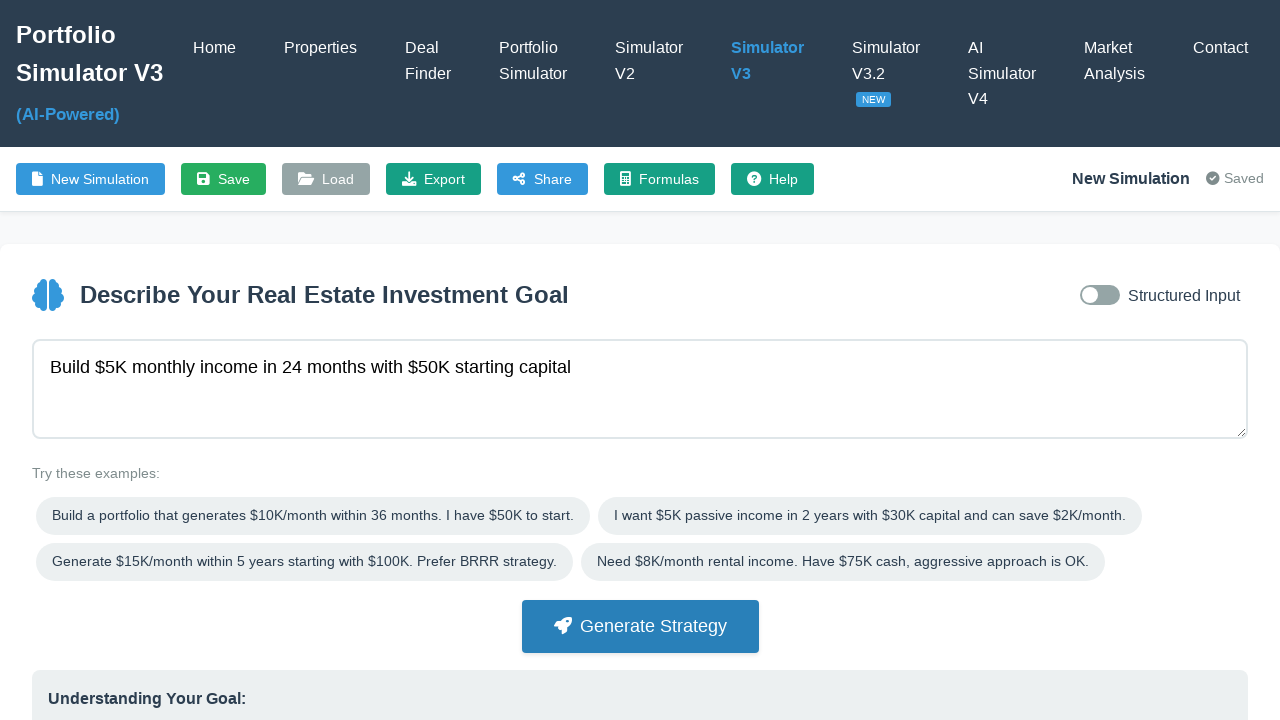

Selected the first strategy card at (227, 505) on .strategy-card >> nth=0
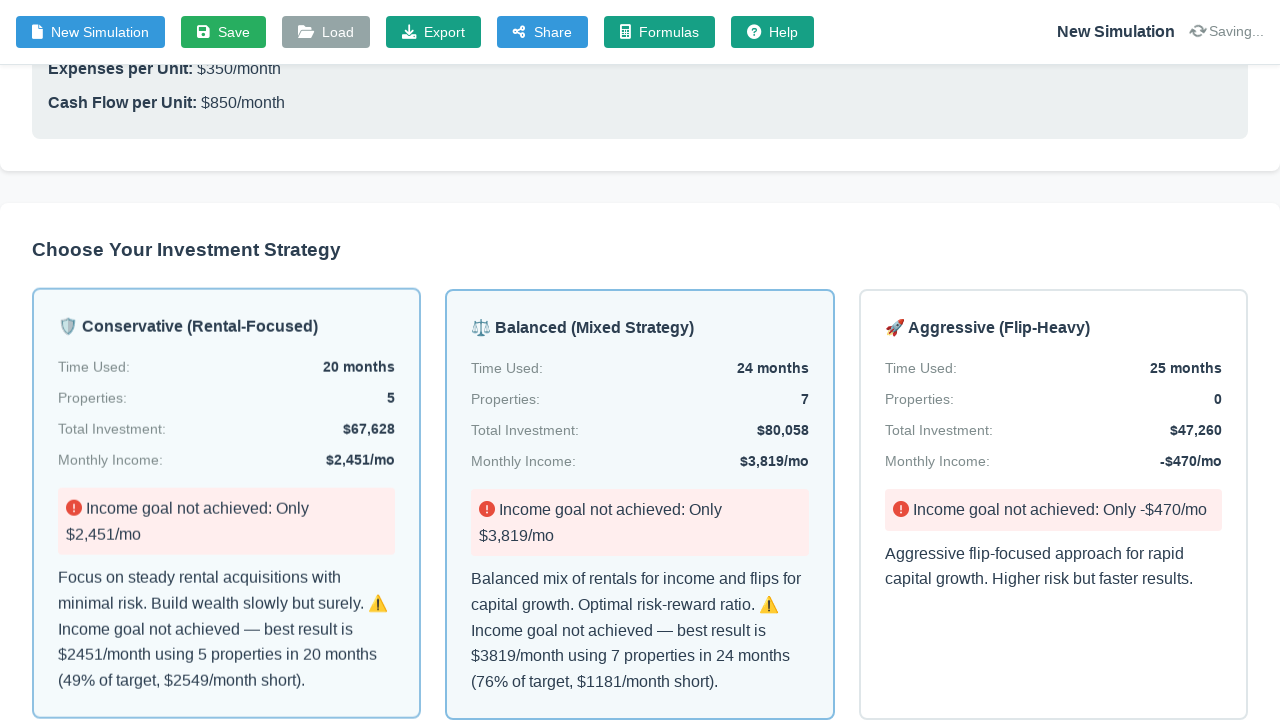

Timeline table populated with strategy data
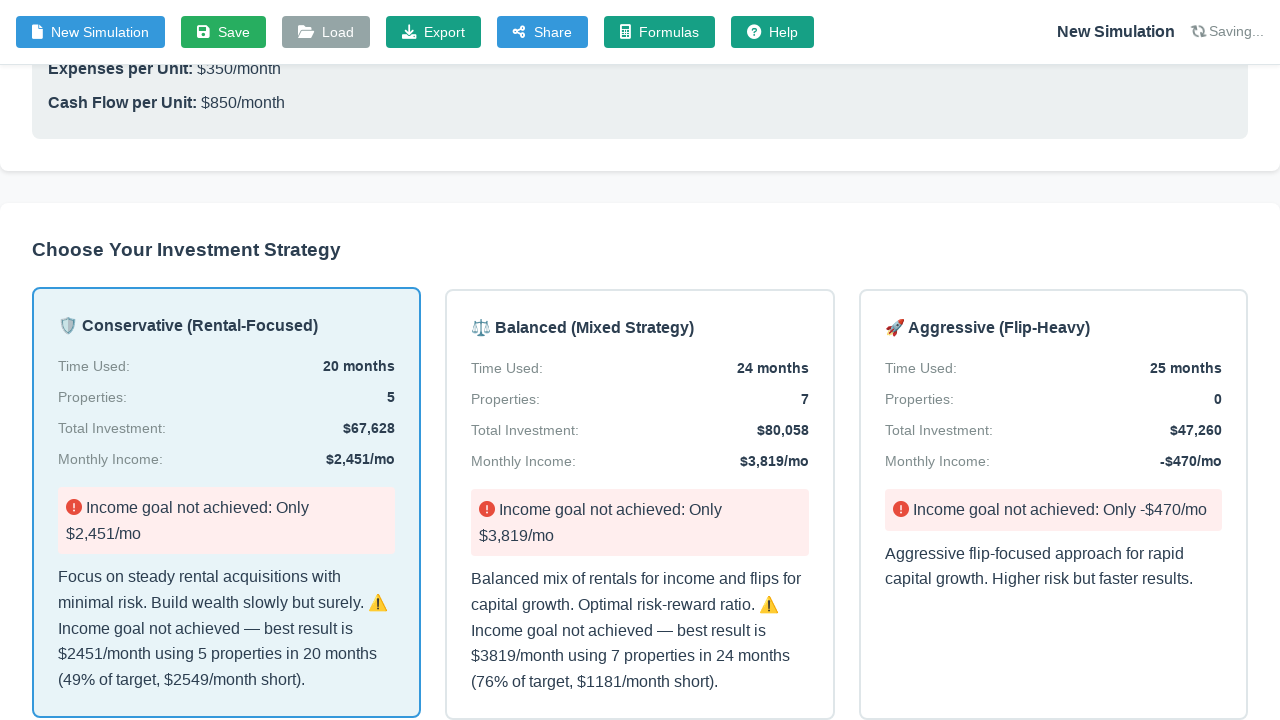

Clicked Share button at (542, 32) on button:has-text("Share")
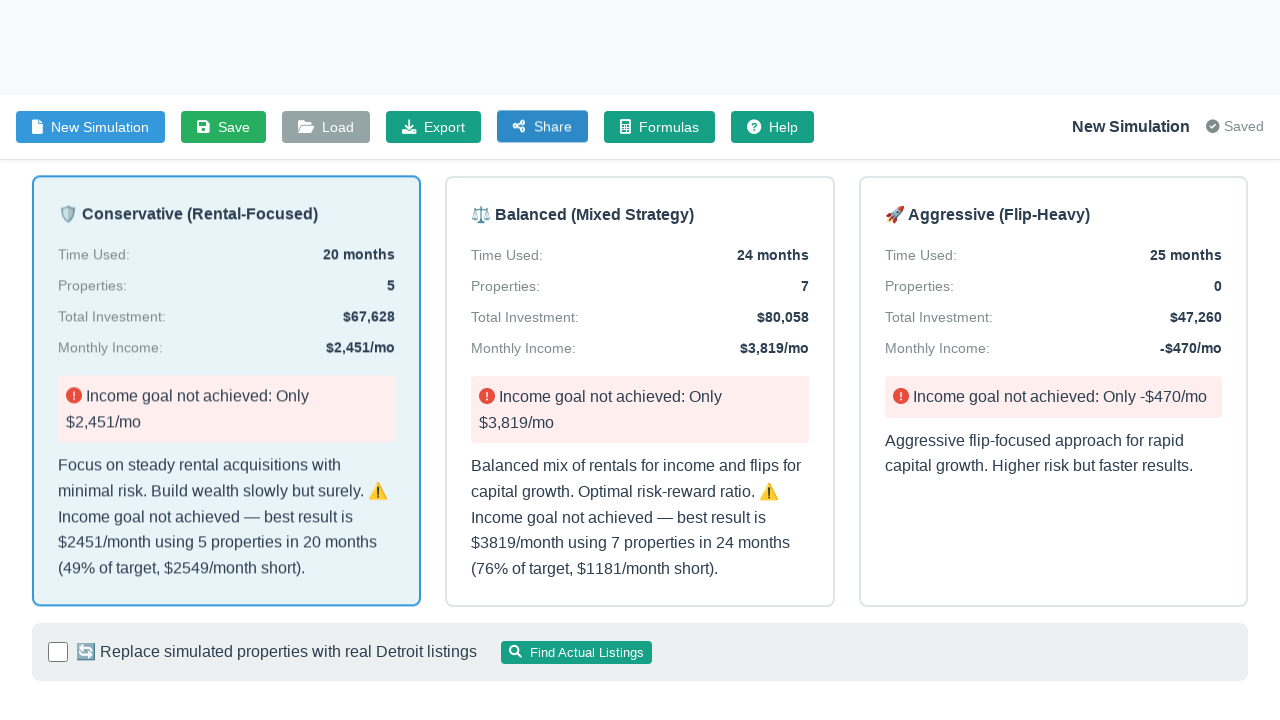

Share modal appeared
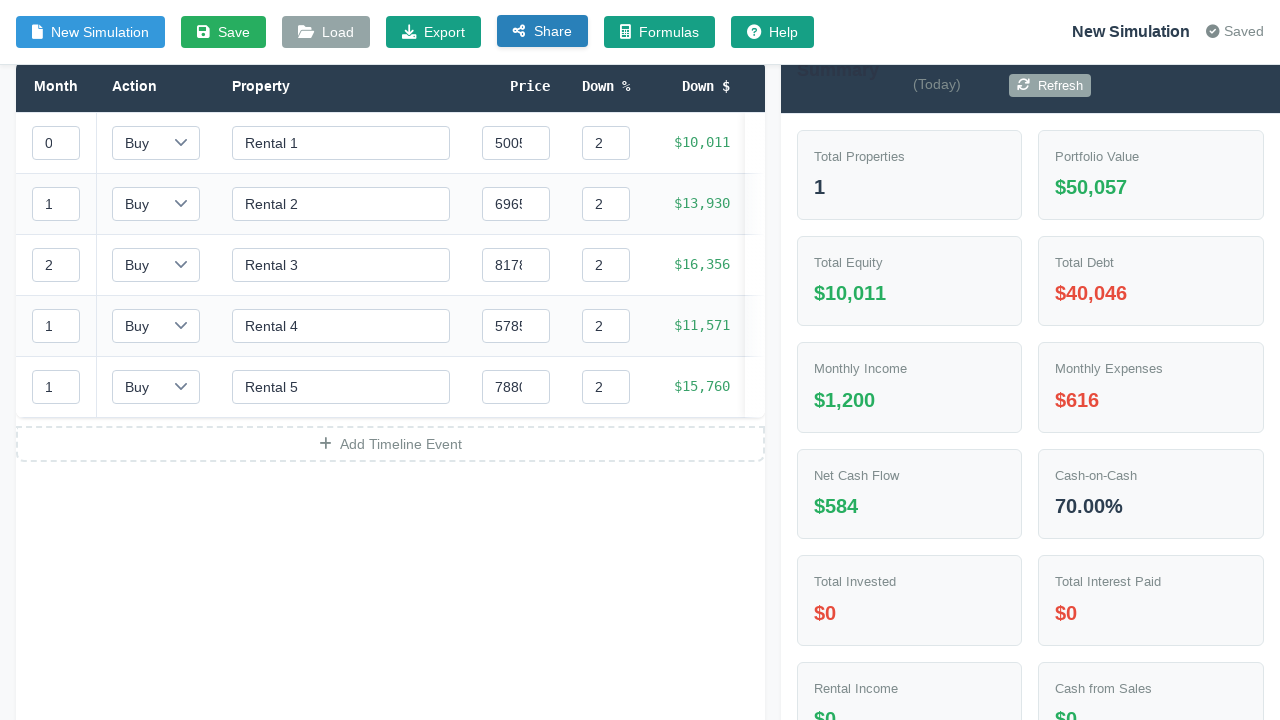

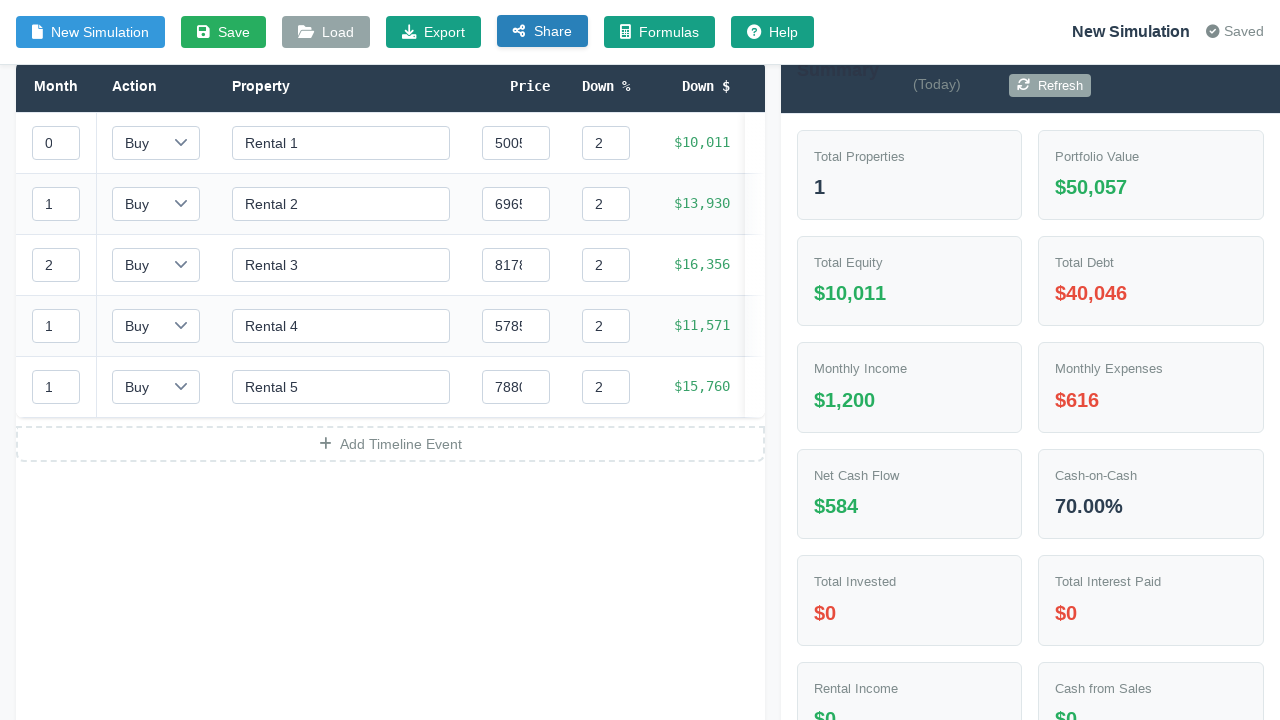